Opens a new browser window, switches to it, verifies content, and closes it

Starting URL: https://demoqa.com/browser-windows

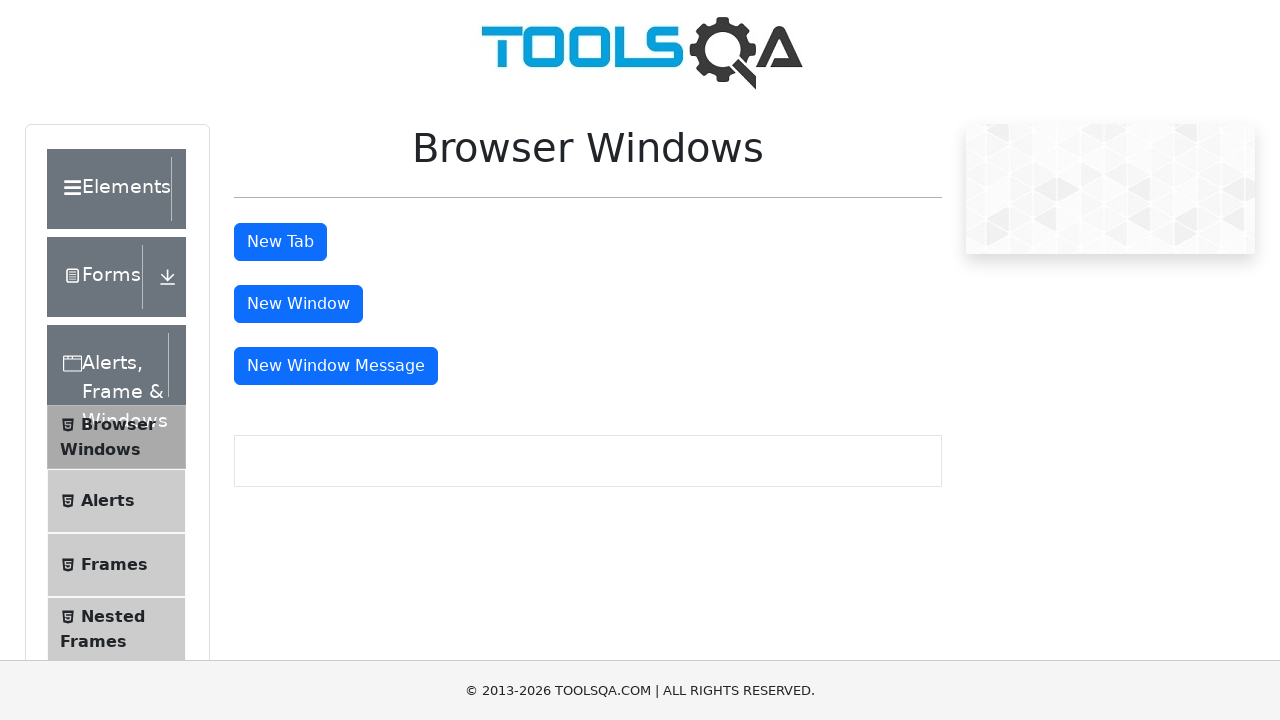

Clicked button to open new window at (298, 304) on #windowButton
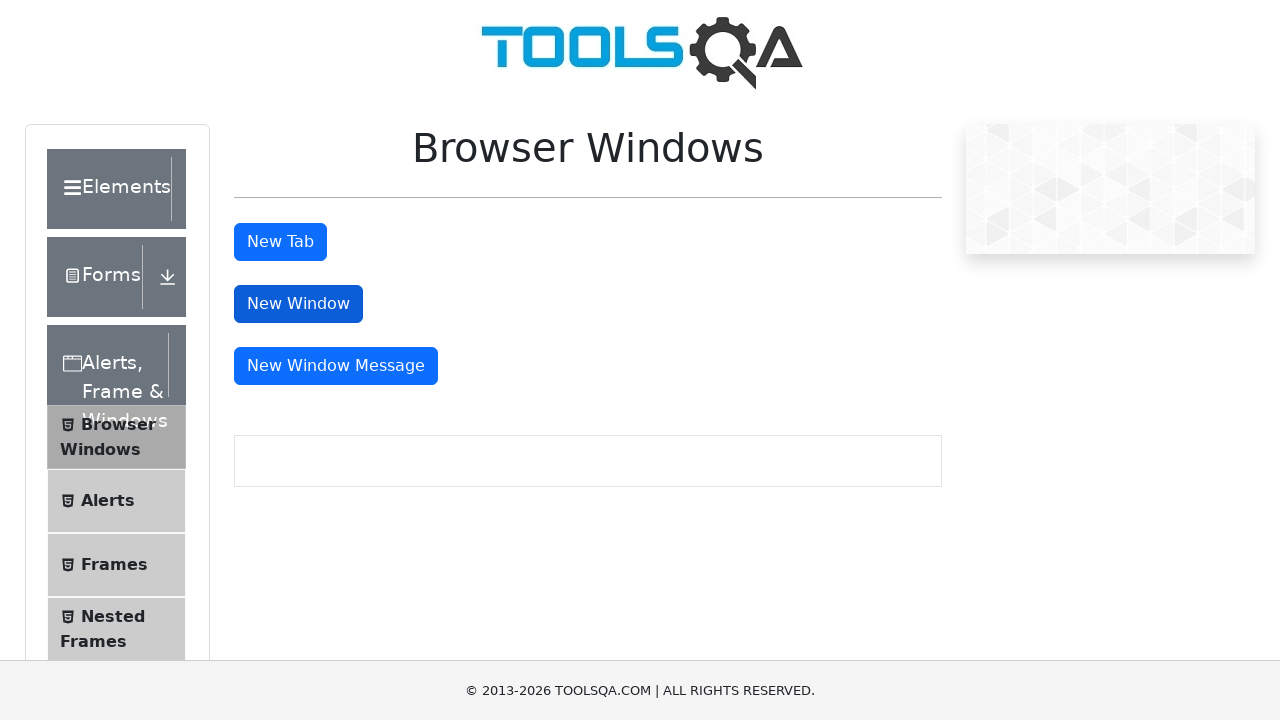

New window opened and captured
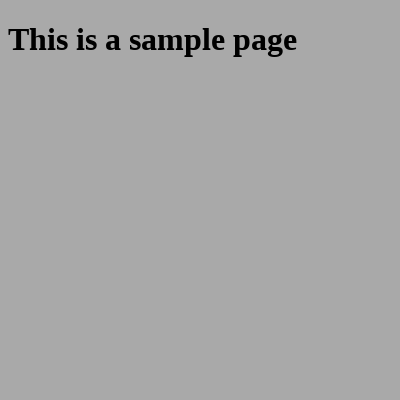

Sample heading element loaded in new window
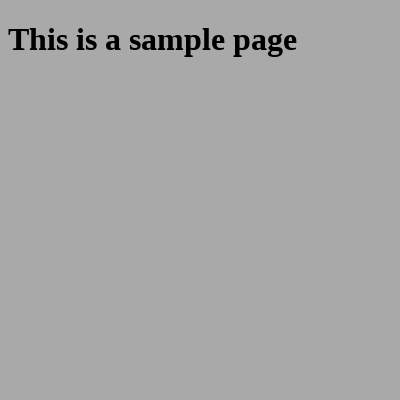

Retrieved heading text: 'This is a sample page'
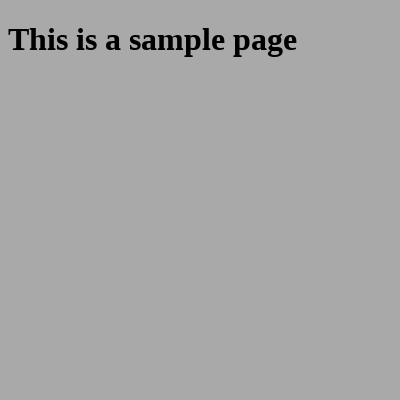

Verified heading contains expected text 'This is a sample page'
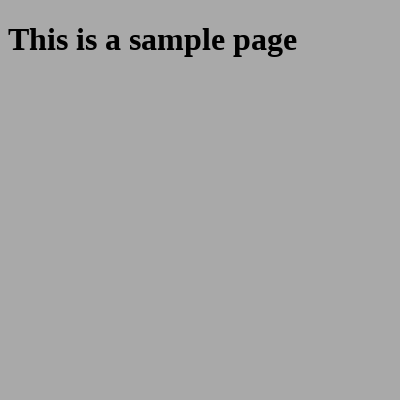

Closed the child window
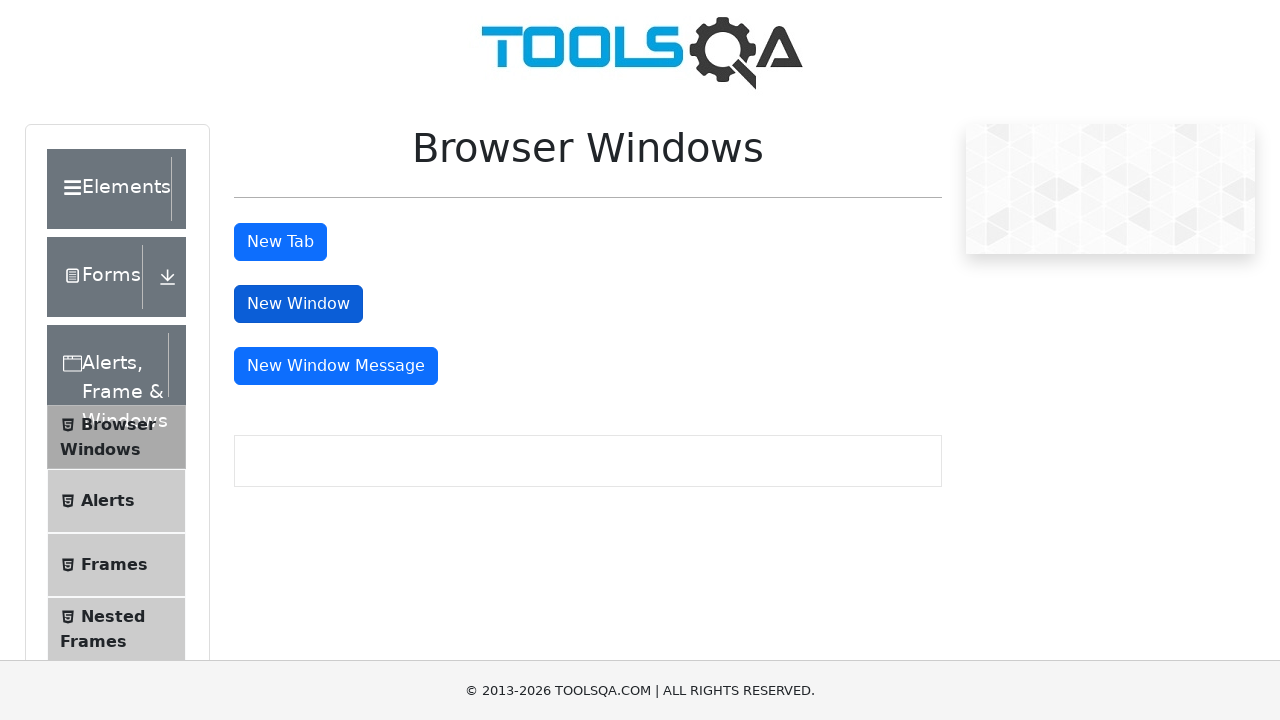

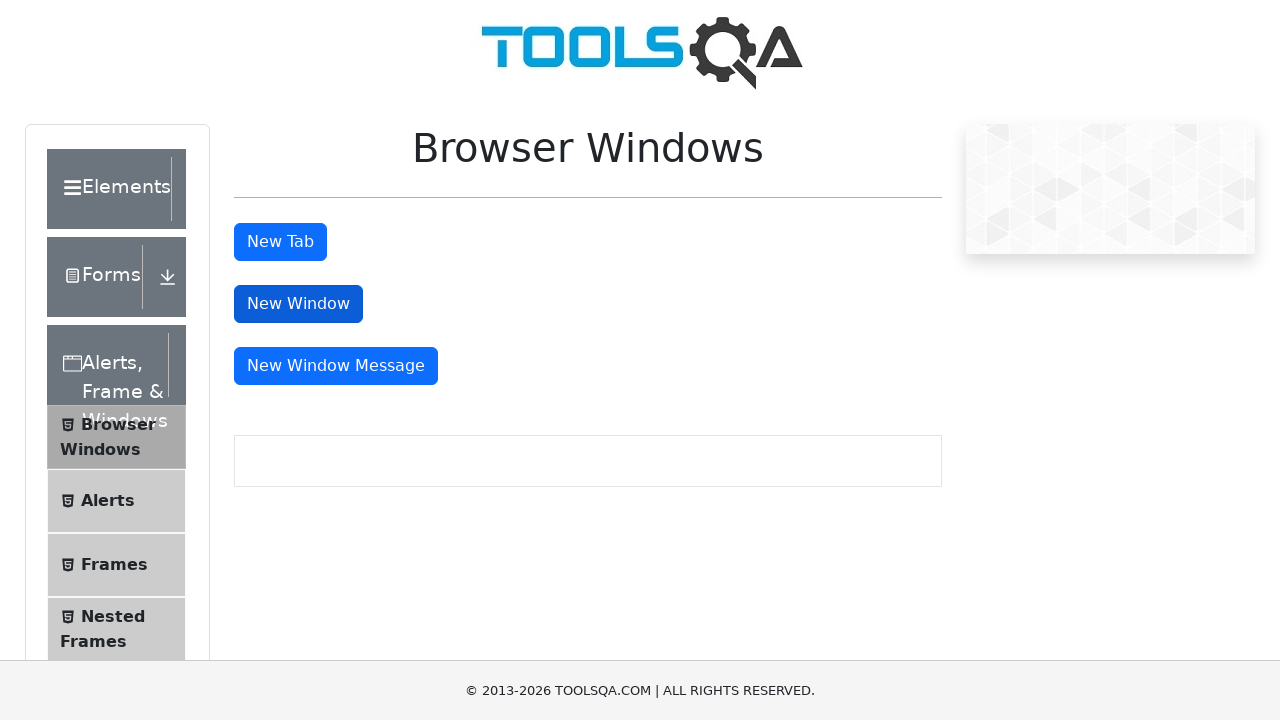